Tests double-click functionality by switching to an iframe and double-clicking on a text element to change its color, then verifying the style attribute contains "red".

Starting URL: https://www.w3schools.com/tags/tryit.asp?filename=tryhtml5_ev_ondblclick2

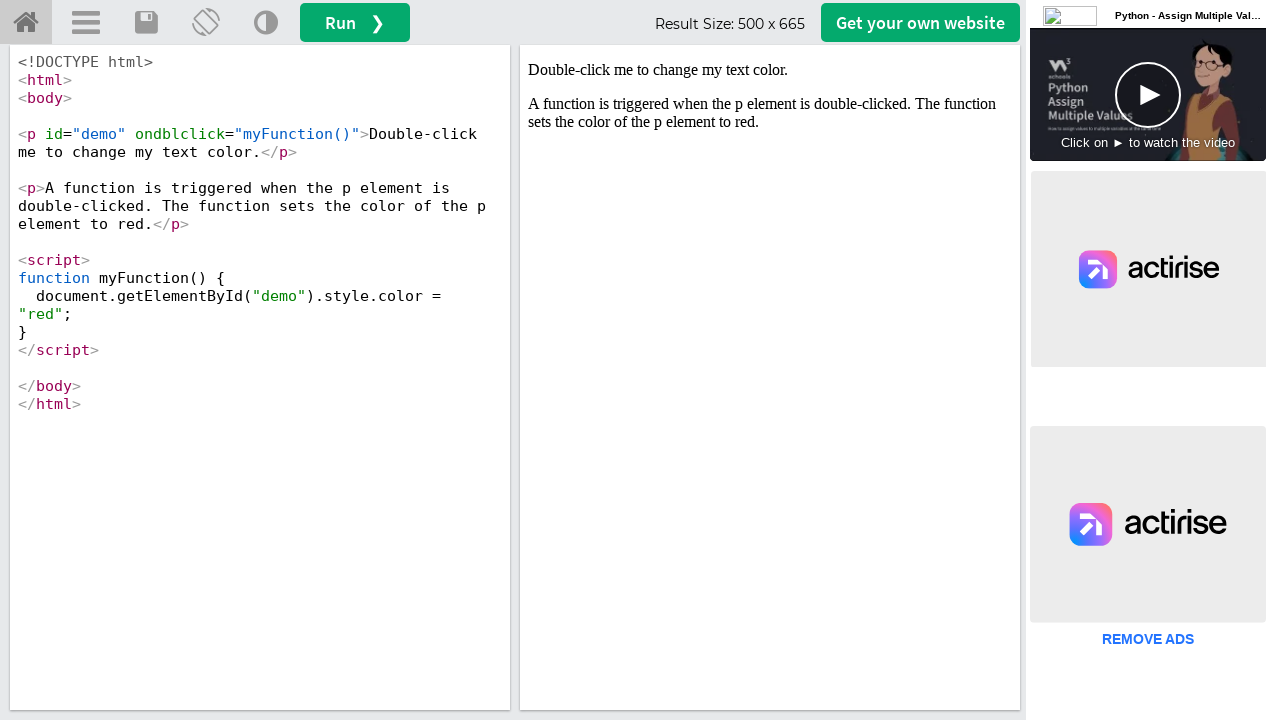

Located iframe with ID 'iframeResult'
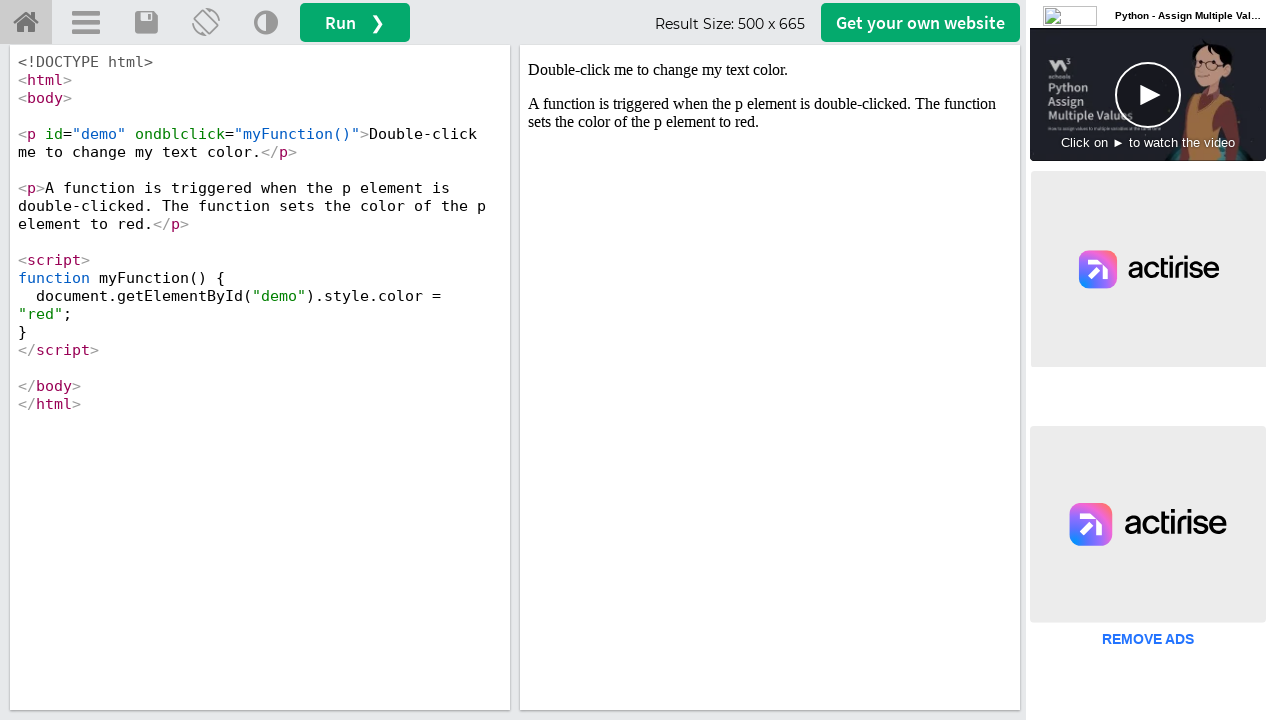

Double-clicked on #demo element to change its color at (770, 70) on #iframeResult >> internal:control=enter-frame >> #demo
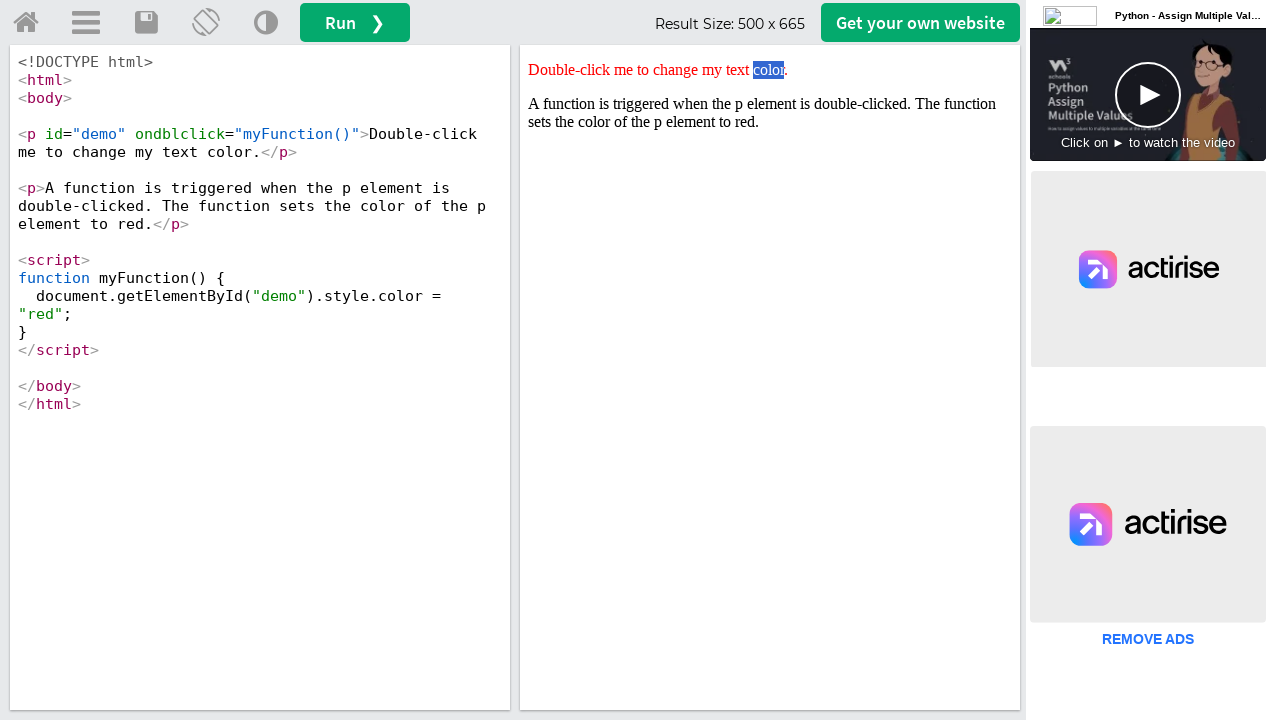

Retrieved style attribute from #demo element
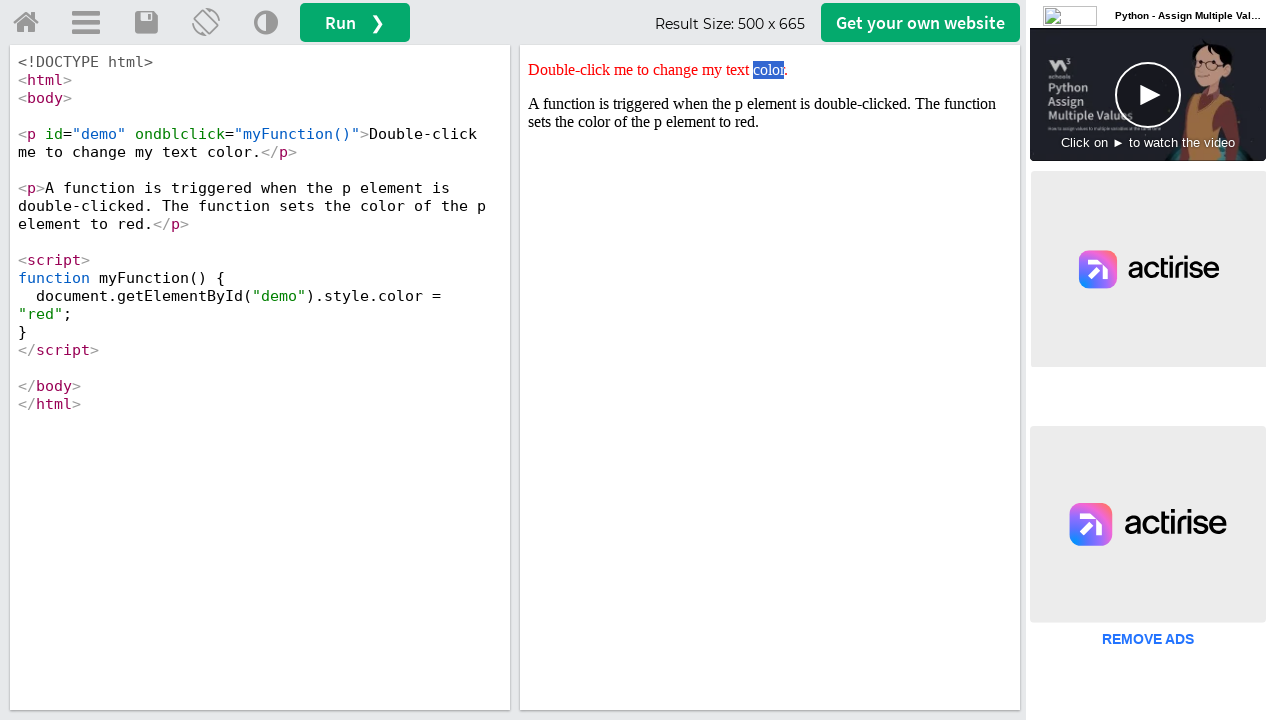

Verified that 'red' is present in the style attribute
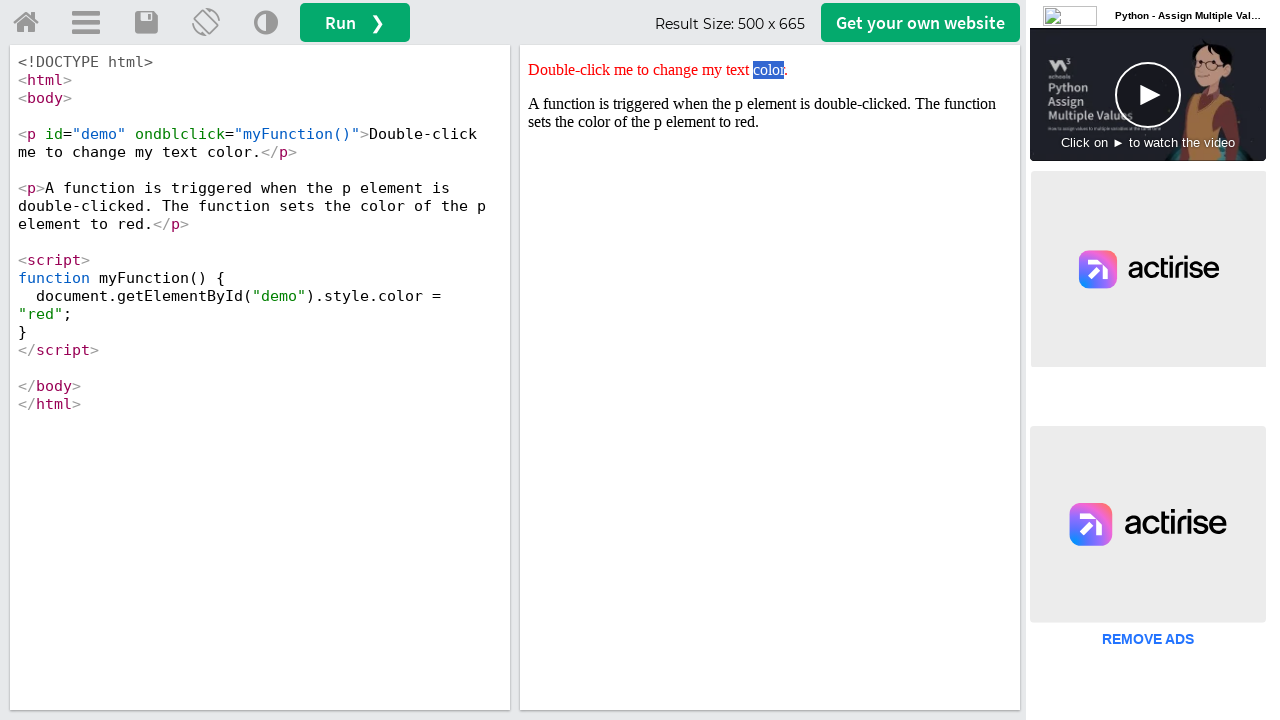

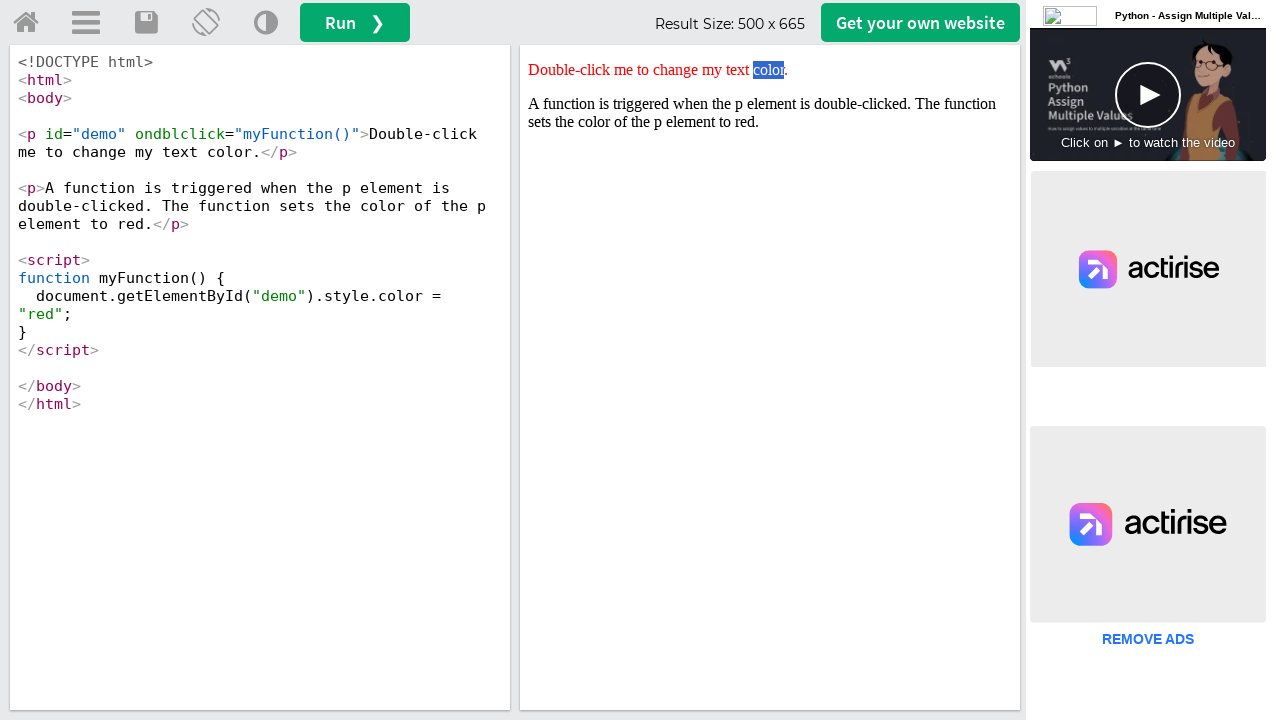